Tests similar products section by navigating to product page, expanding similar products panel, and verifying robot price

Starting URL: http://kevinlamping.com/webdriverio-course-content/index.html#

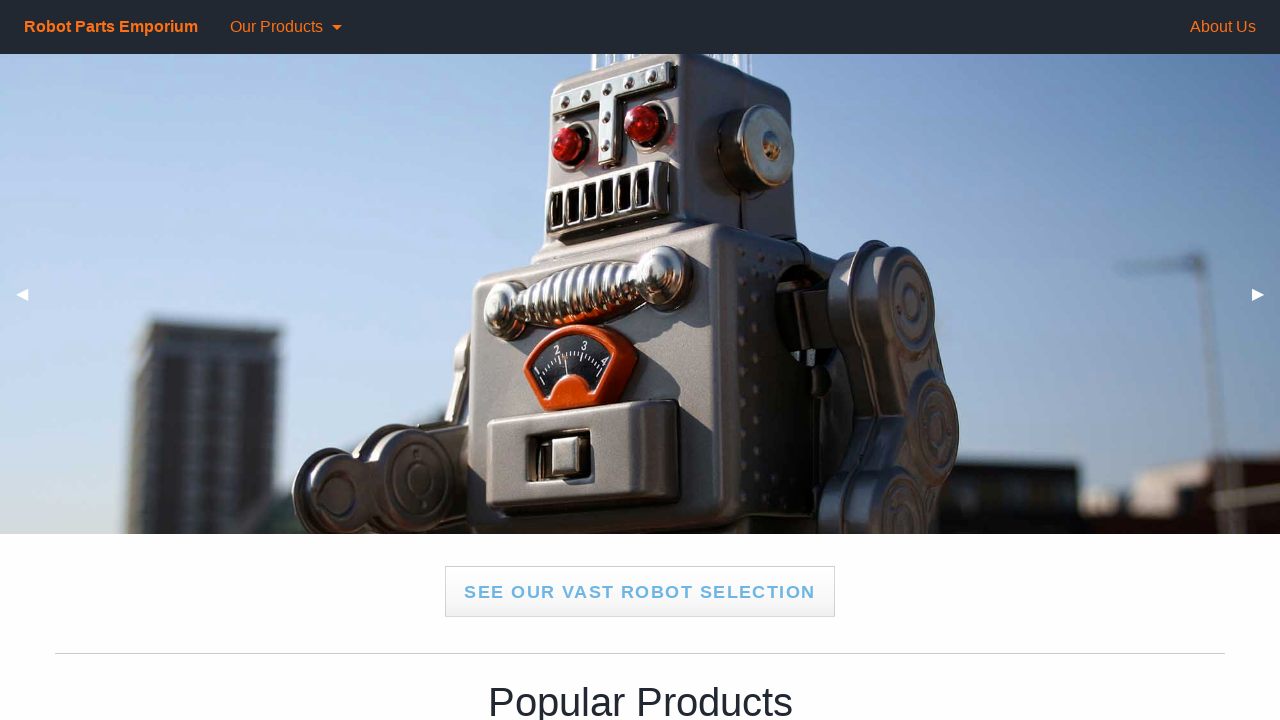

Clicked 'See our vast robot selection' button at (640, 592) on xpath=//div[3]/a
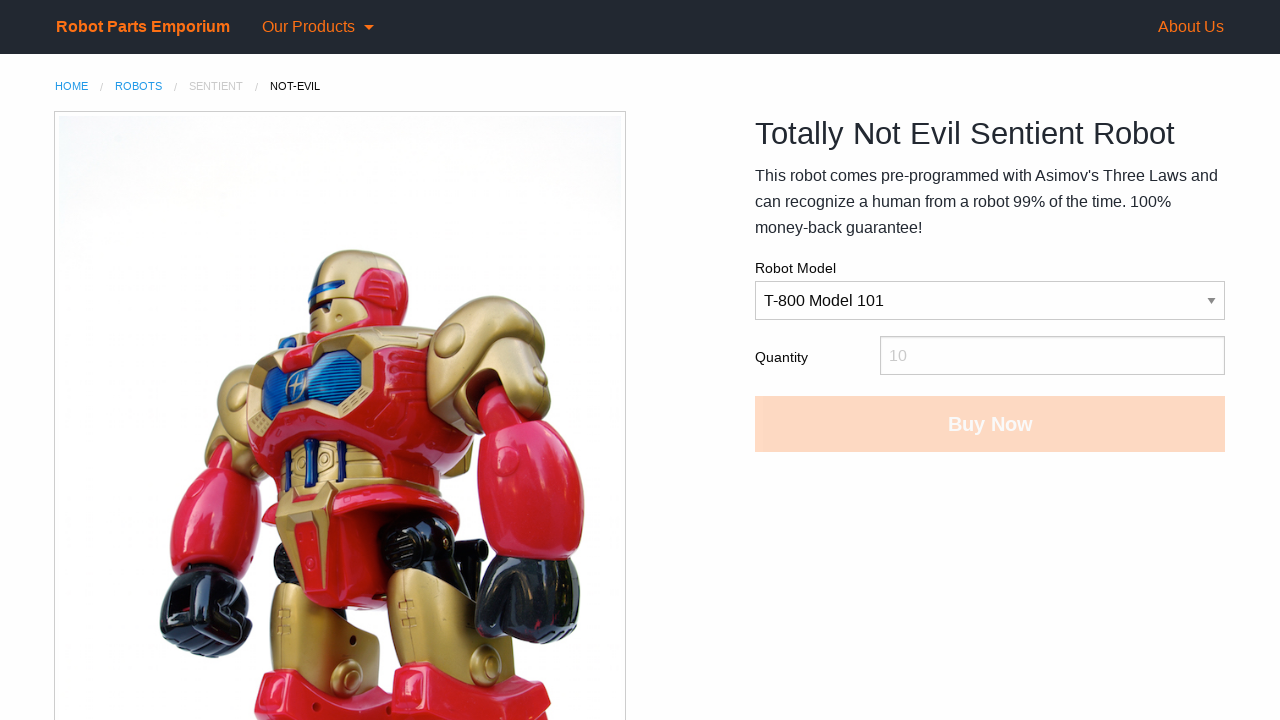

Clicked 'Similar products' panel to expand it at (220, 360) on #panel2-label
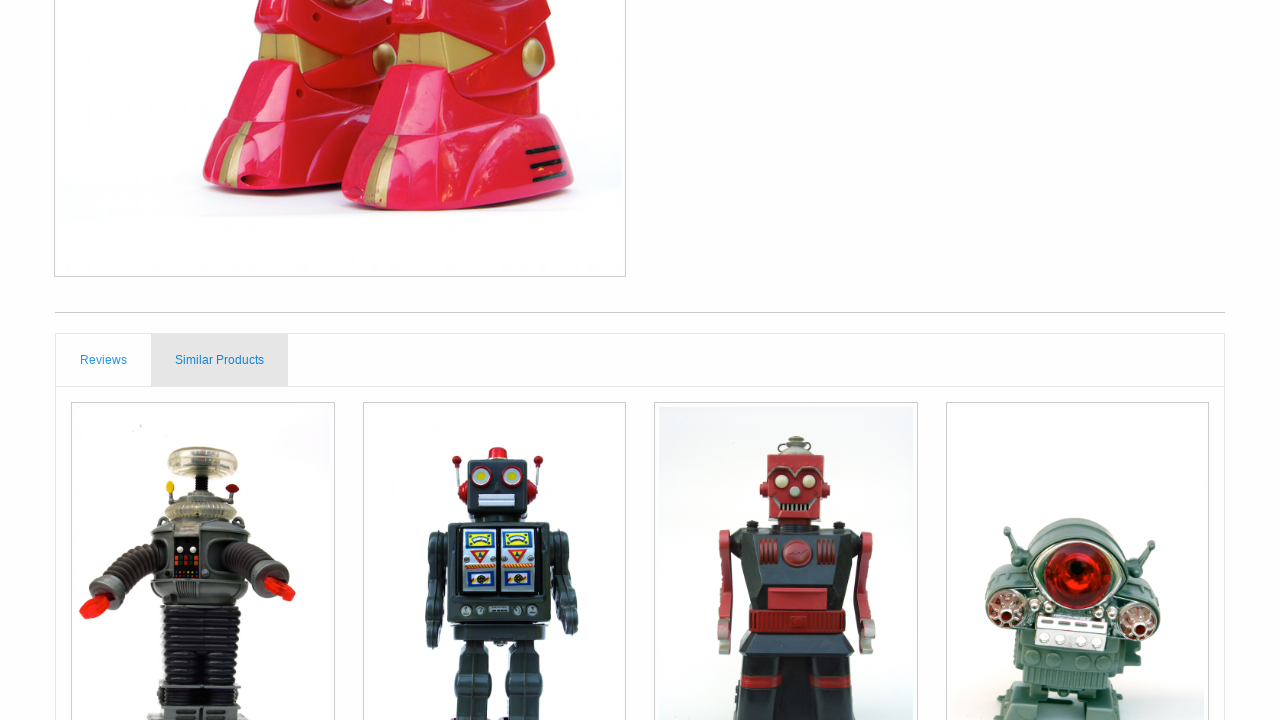

Similar products panel content loaded and robot price element is visible
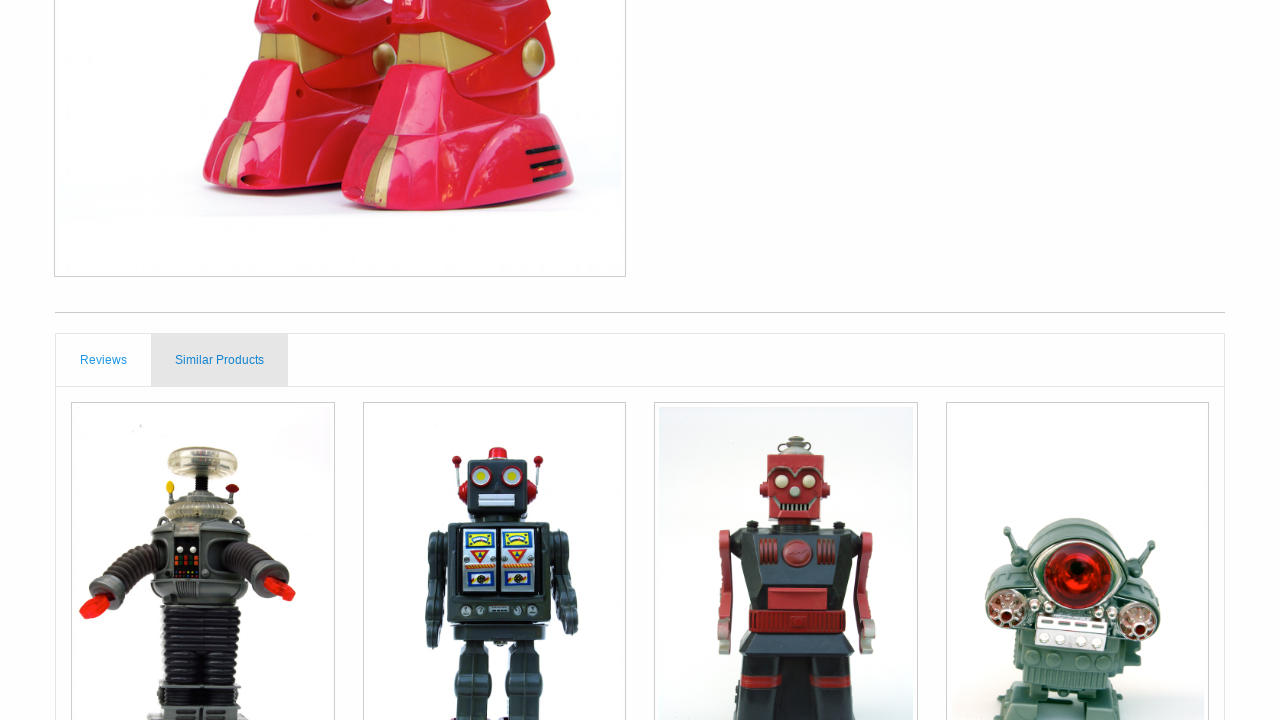

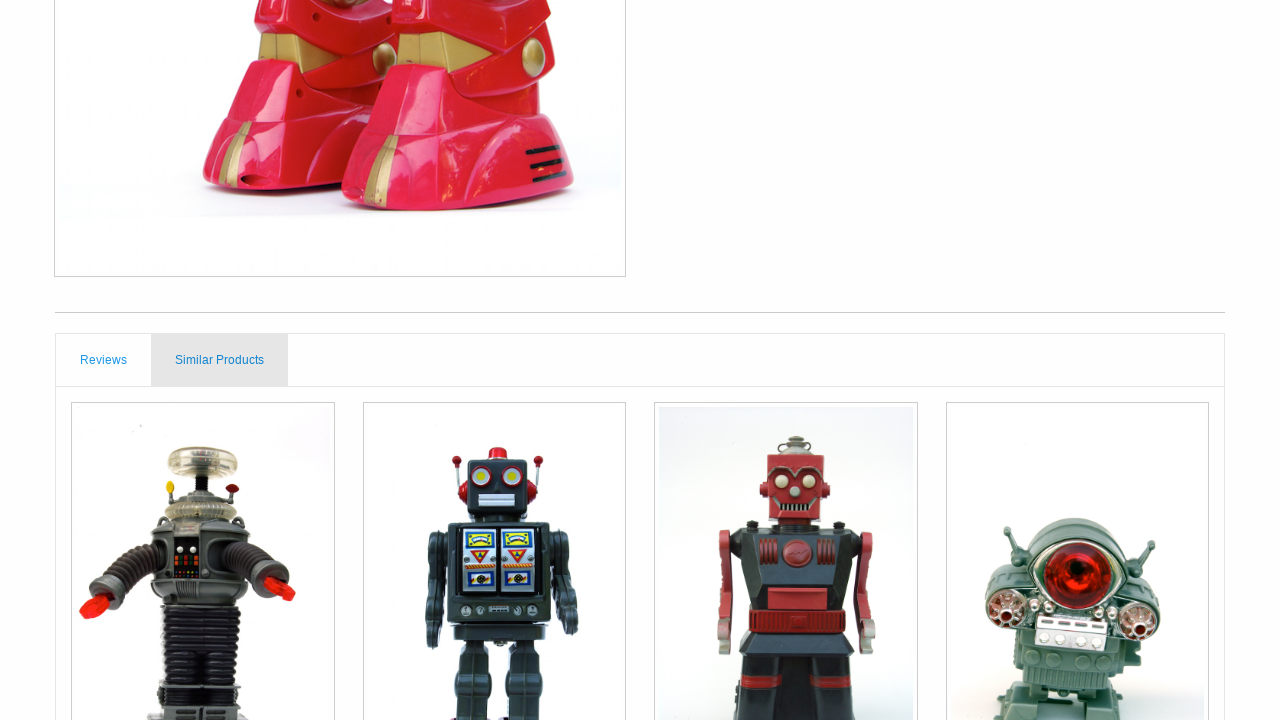